Tests A/B test opt-out functionality by visiting the page, adding an opt-out cookie, refreshing, and verifying the heading changes to indicate no A/B test

Starting URL: http://the-internet.herokuapp.com/abtest

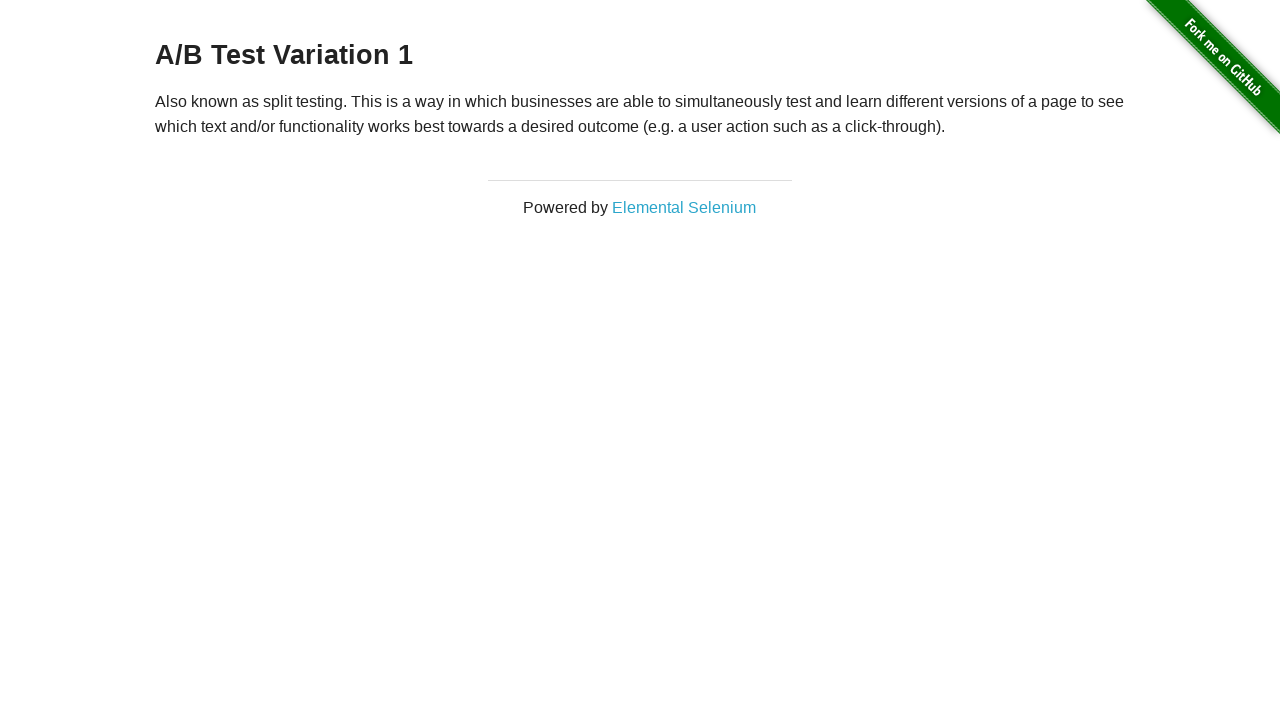

Waited for h3 heading to load on A/B test page
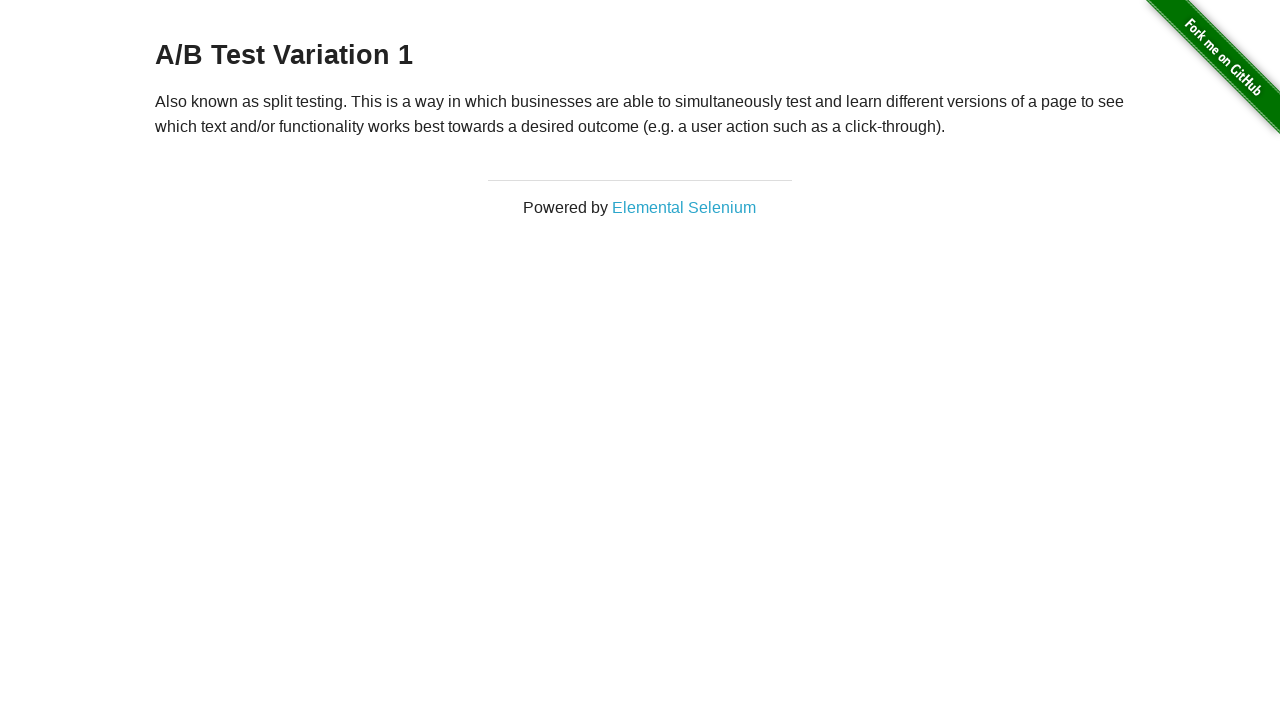

Retrieved initial heading text: 'A/B Test Variation 1'
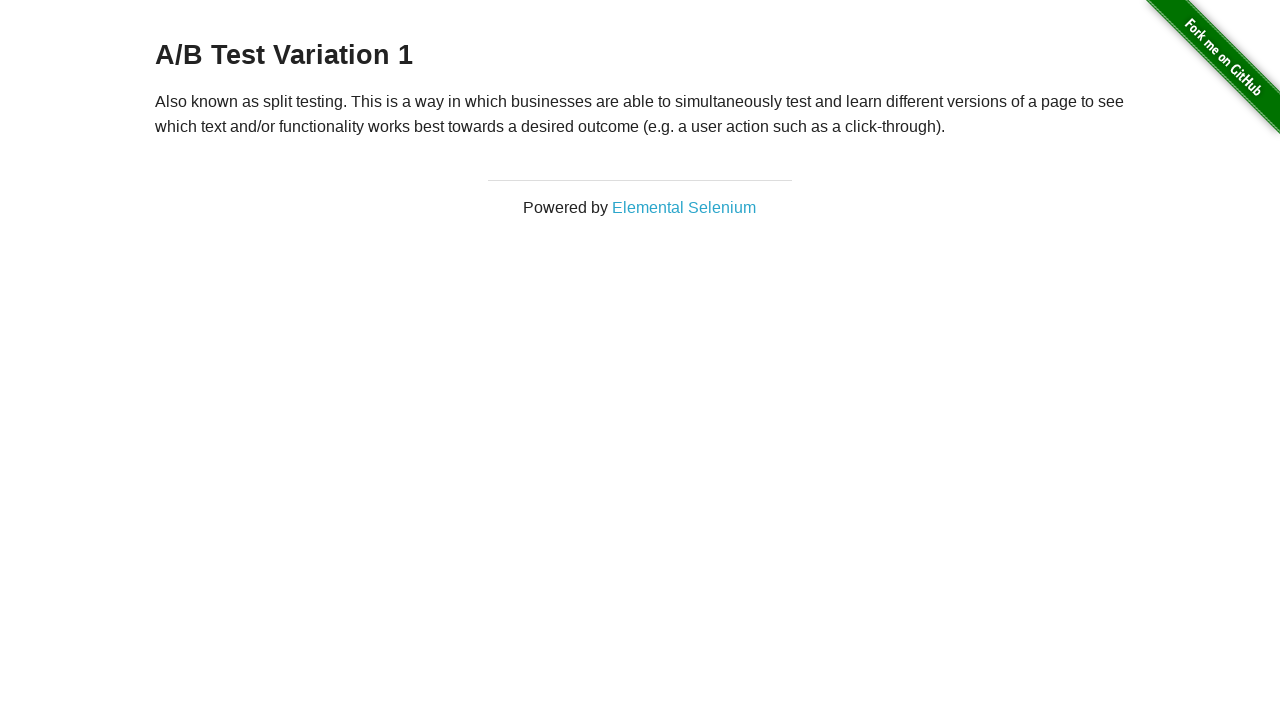

Verified initial heading starts with 'A/B Test'
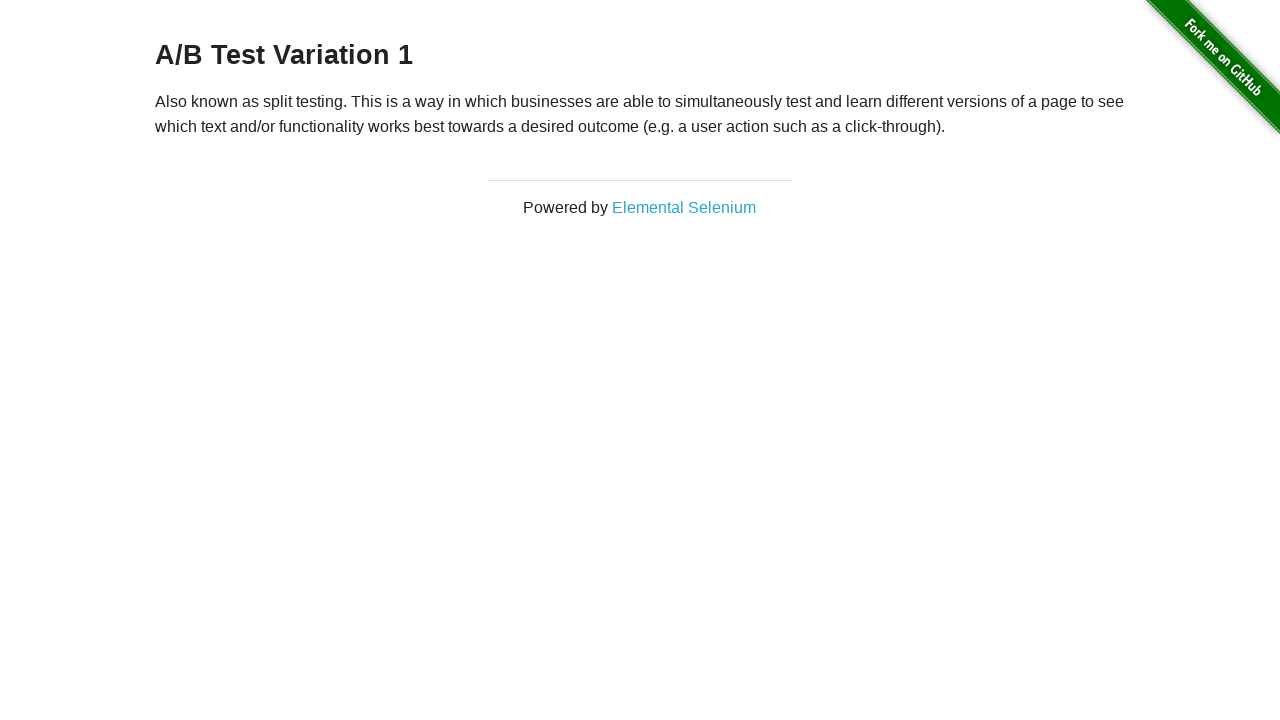

Added optimizelyOptOut cookie with value 'true'
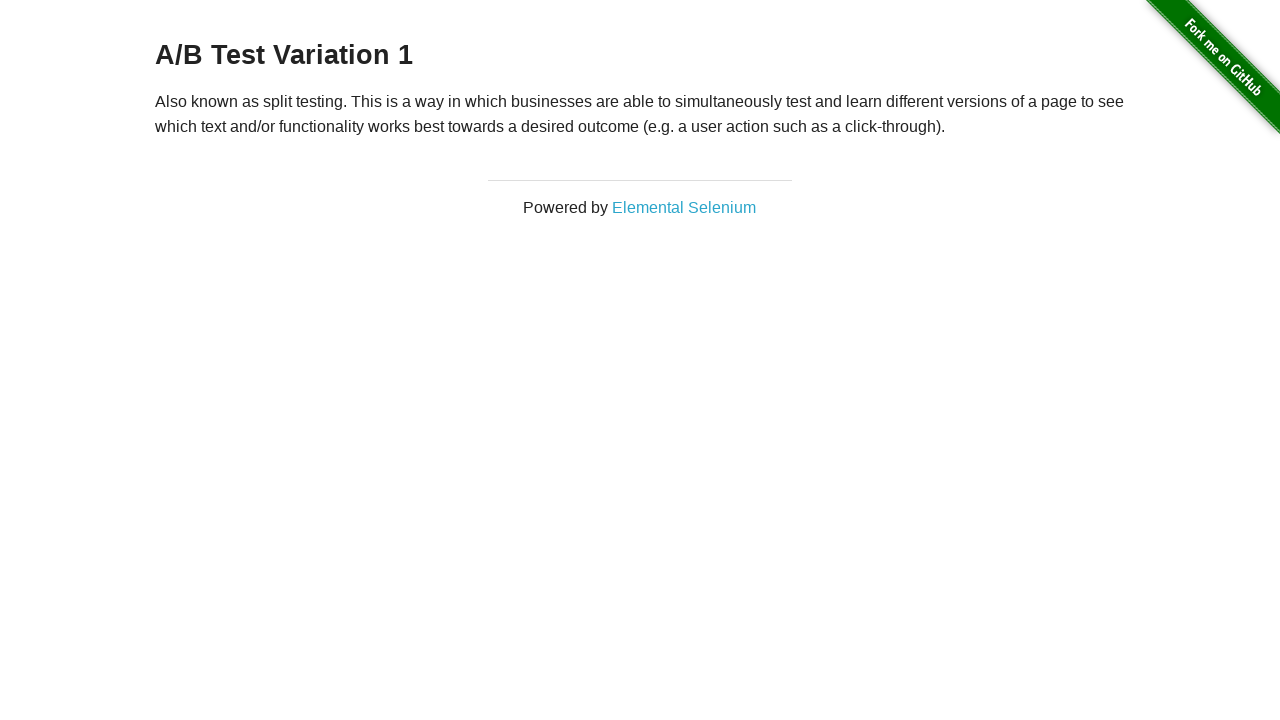

Reloaded page to apply opt-out cookie
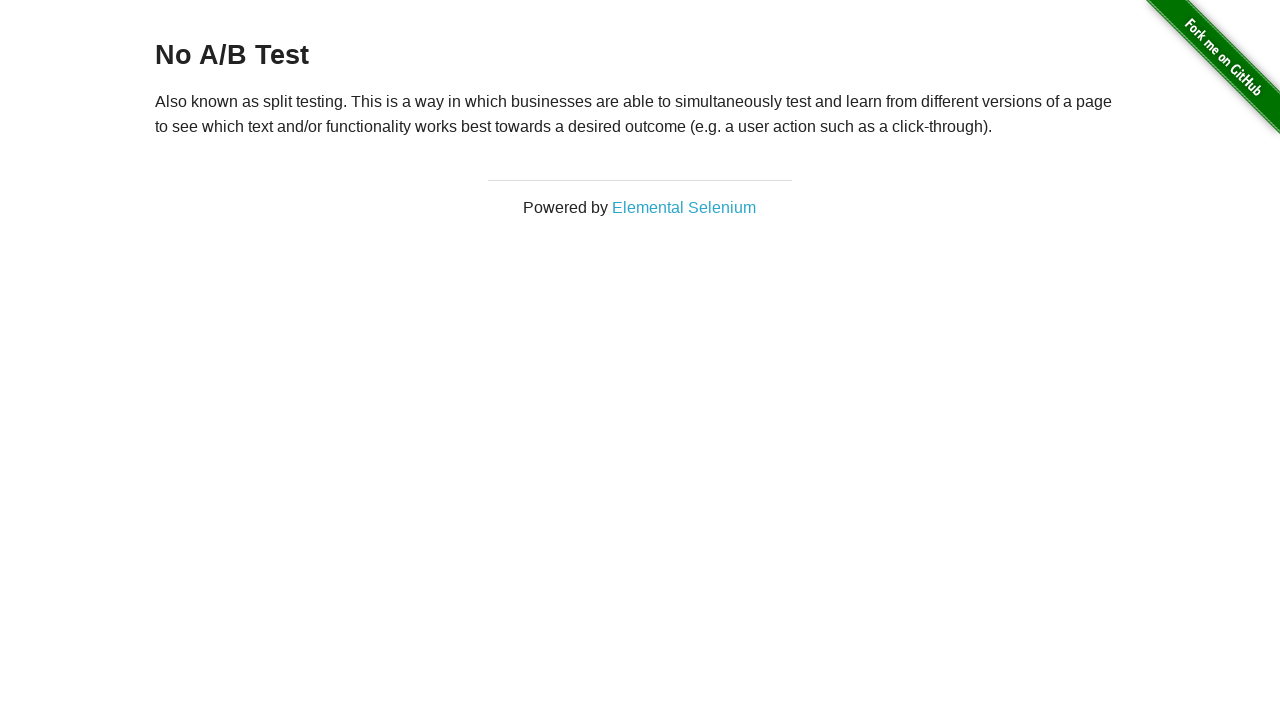

Waited for h3 heading after page reload
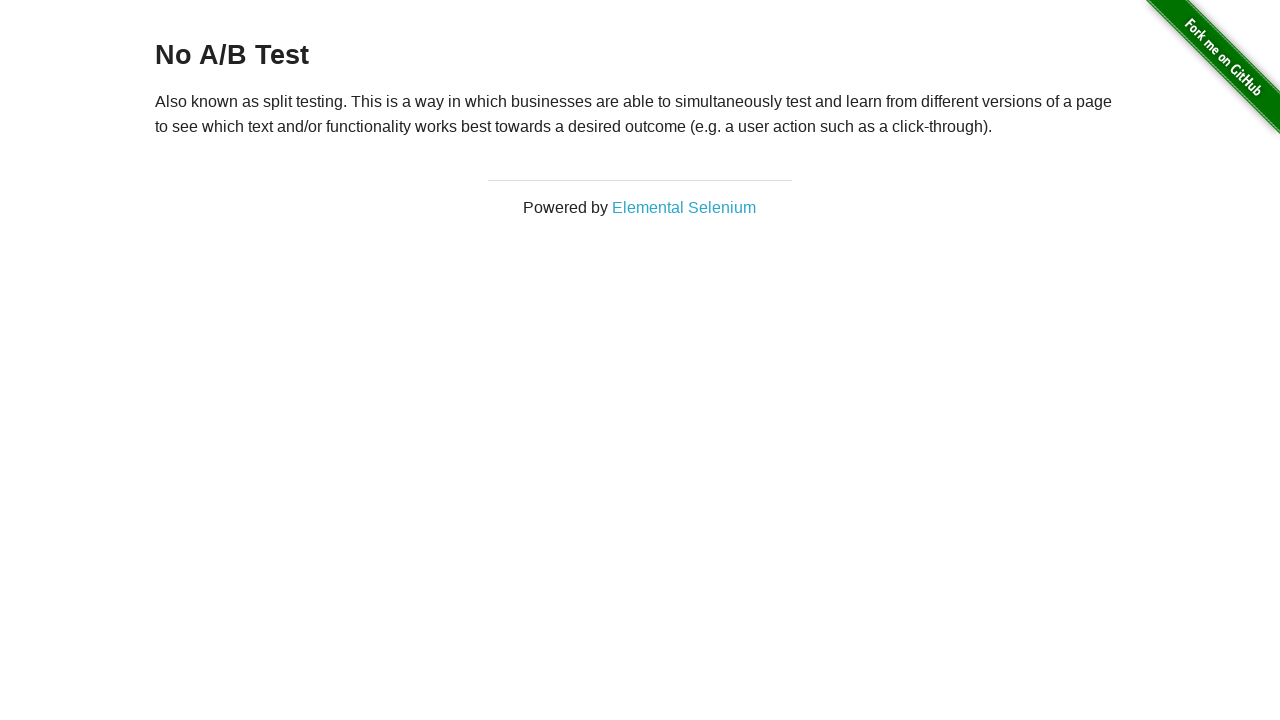

Retrieved heading text after opt-out: 'No A/B Test'
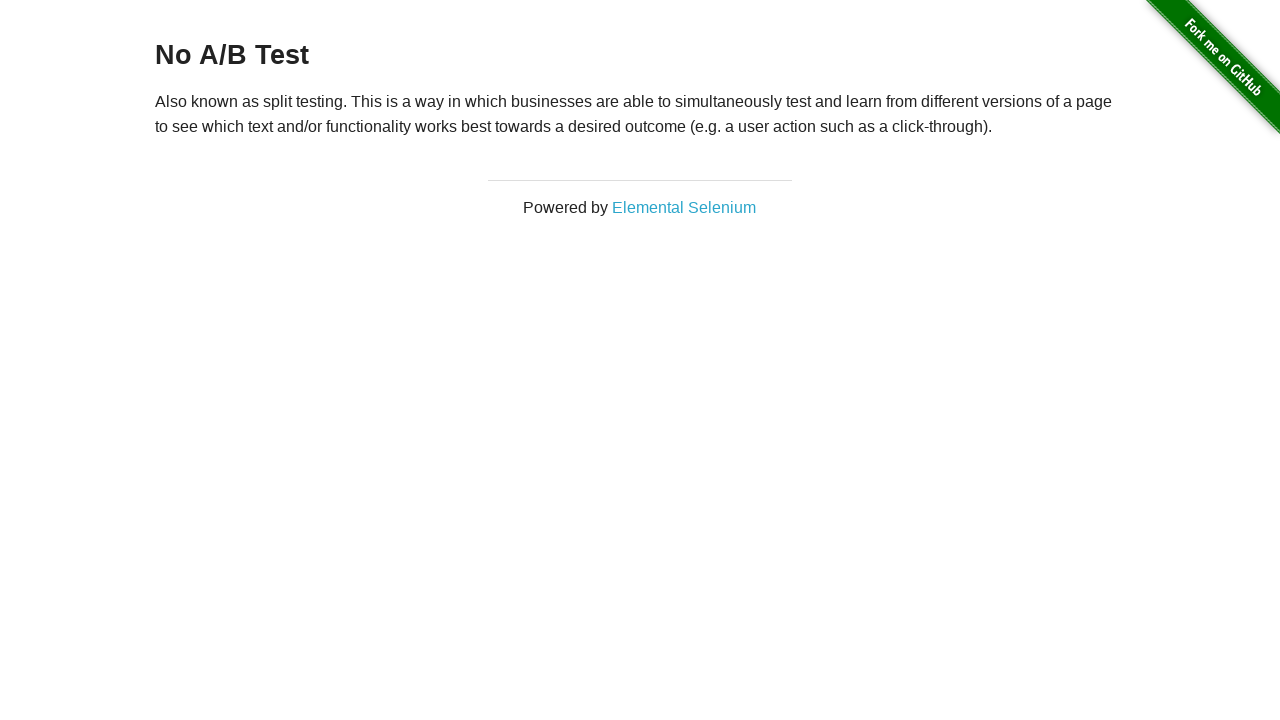

Verified heading now starts with 'No A/B Test' - opt-out successful
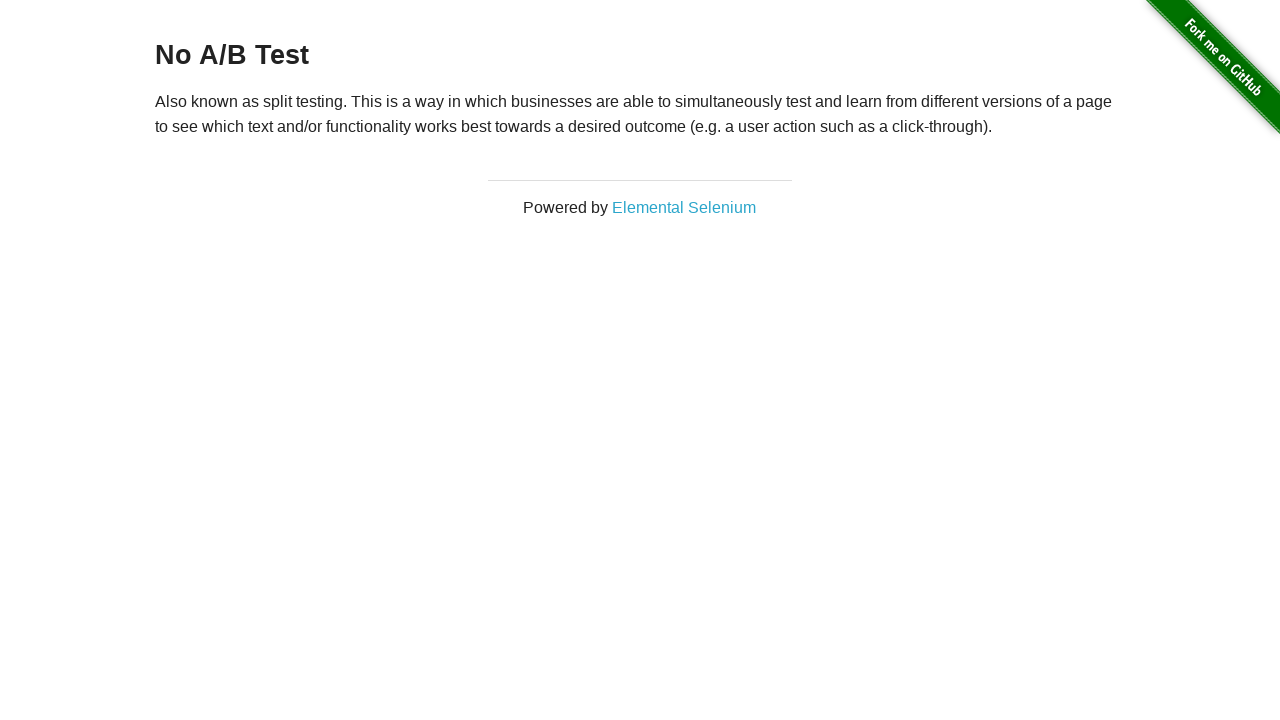

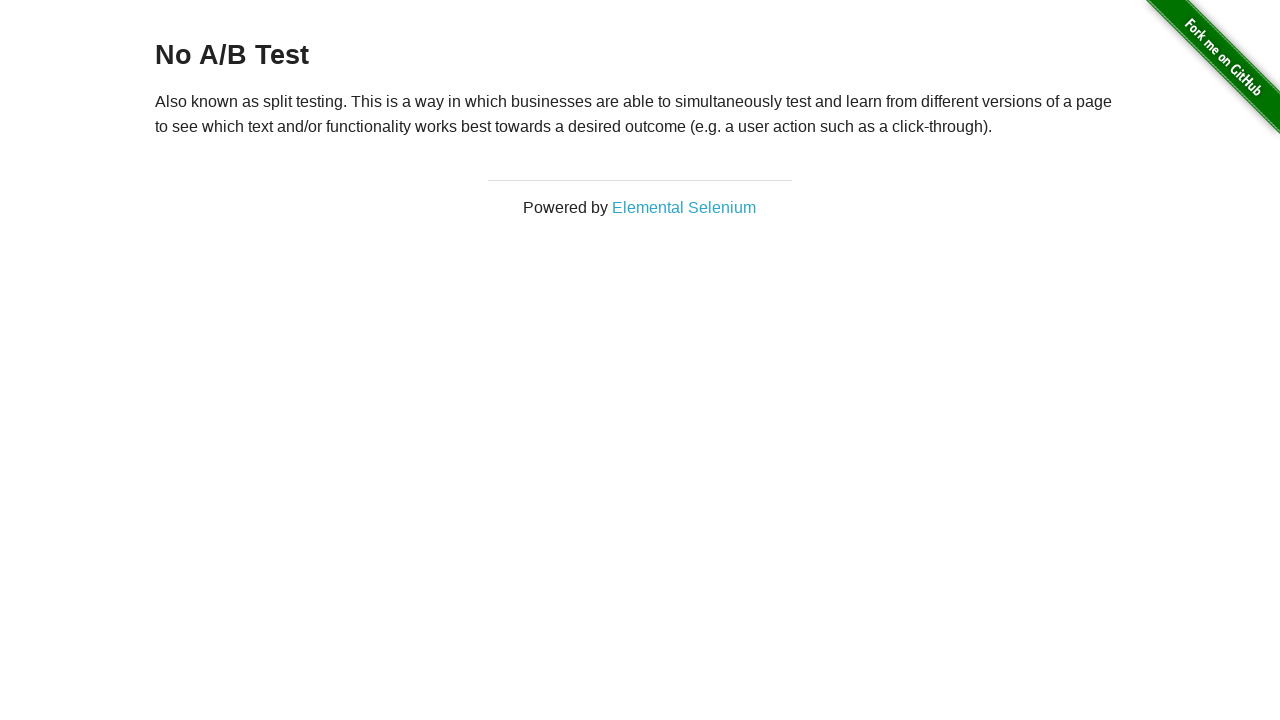